Tests the search functionality on a PrestaShop store by entering a random product search term (mug, t-shirt, or notebook) and submitting the search form

Starting URL: https://prod-kurs.coderslab.pl

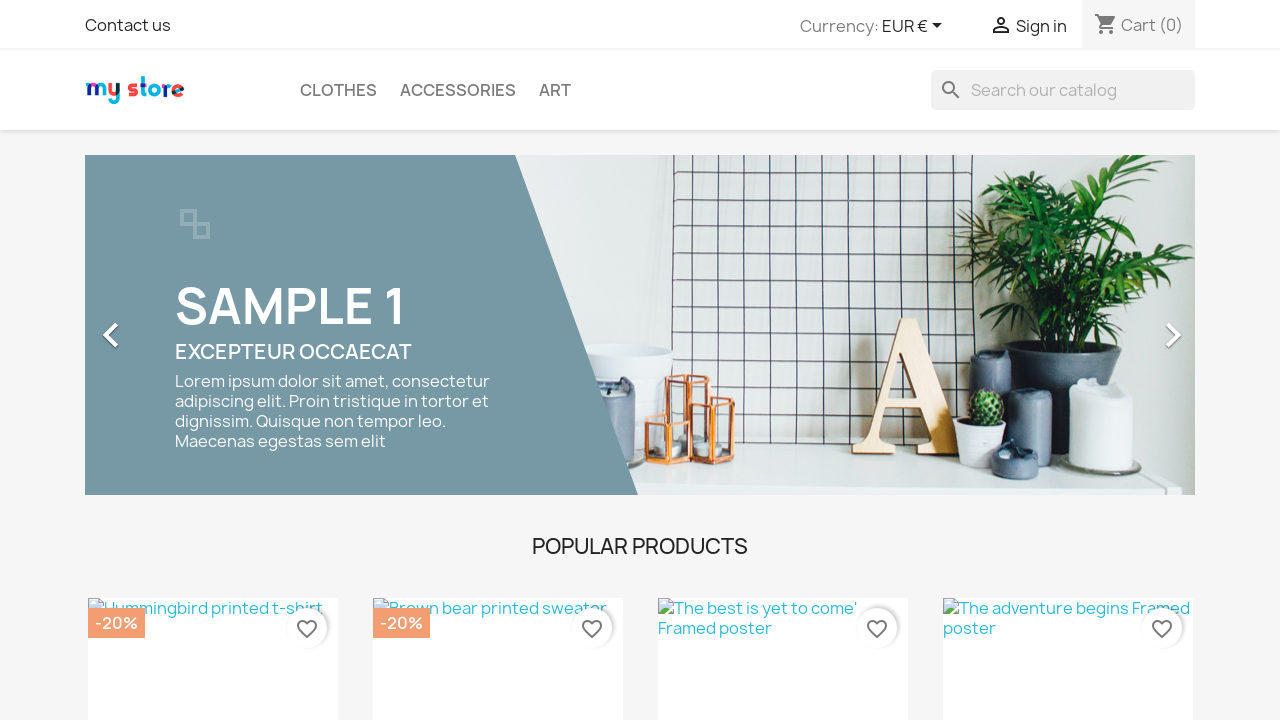

Filled search box with 't-shirt' product search term on input[name='s']
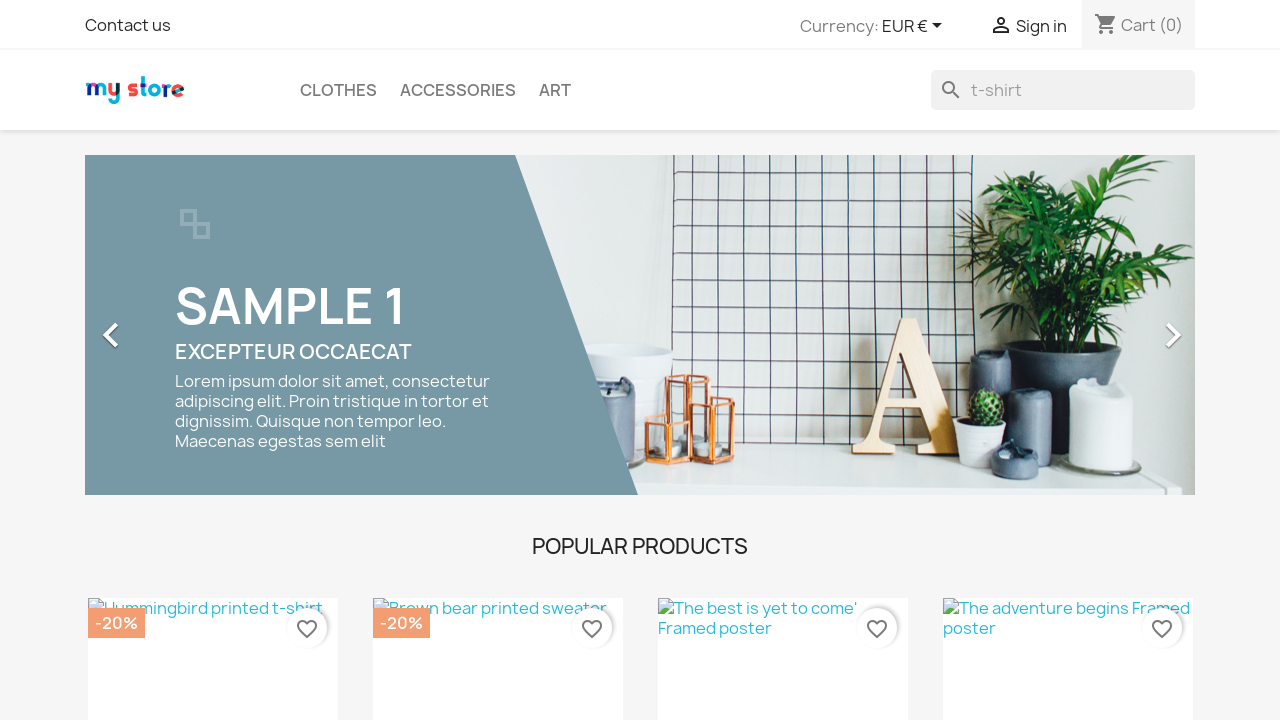

Submitted search form by pressing Enter on input[name='s']
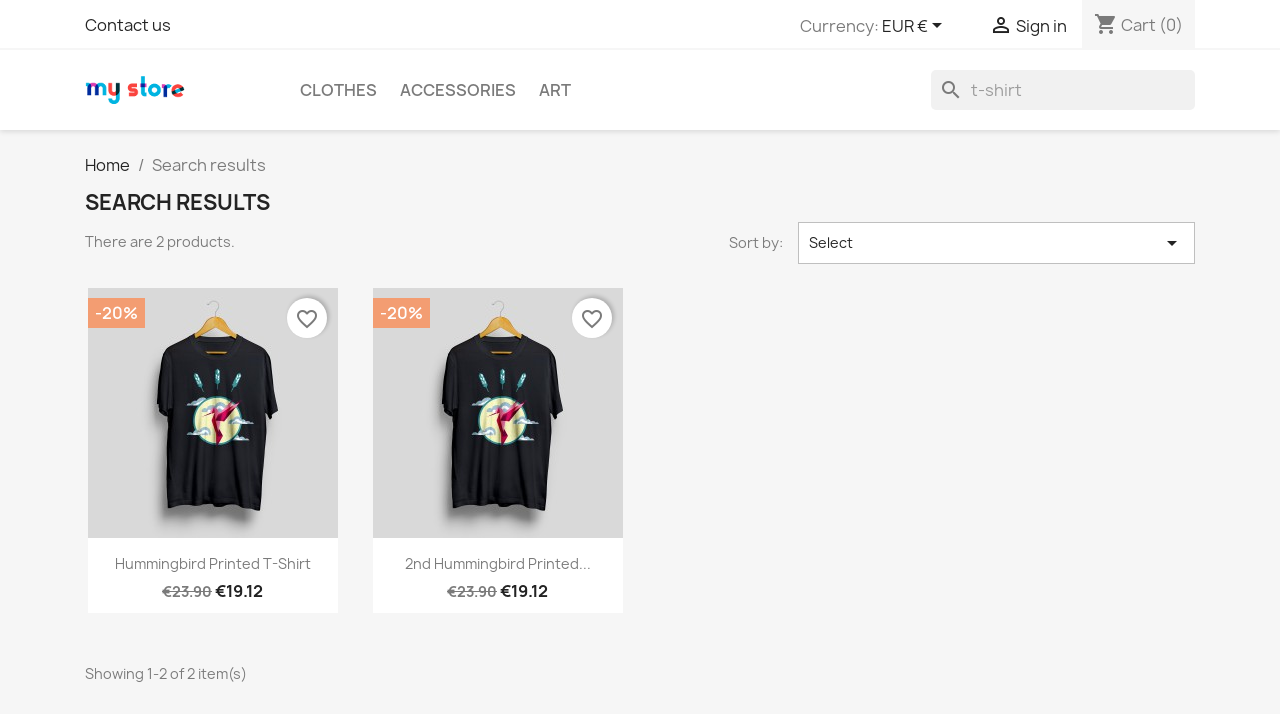

Search results loaded successfully
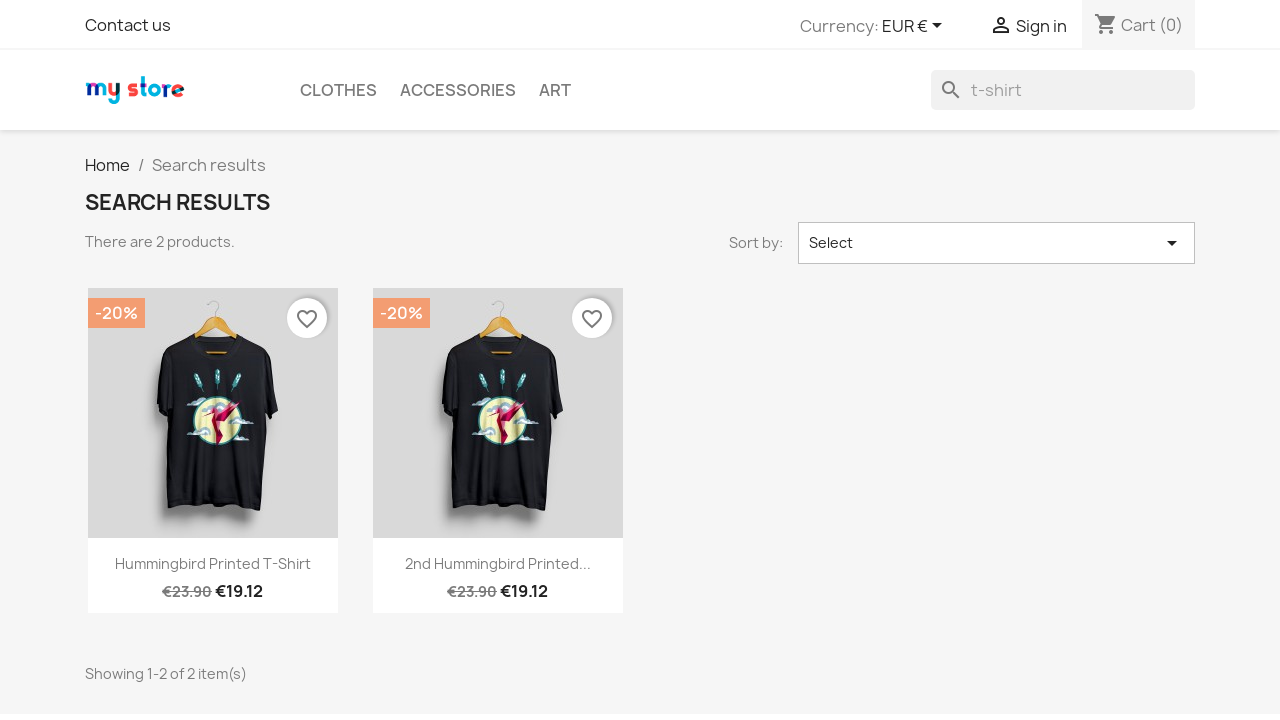

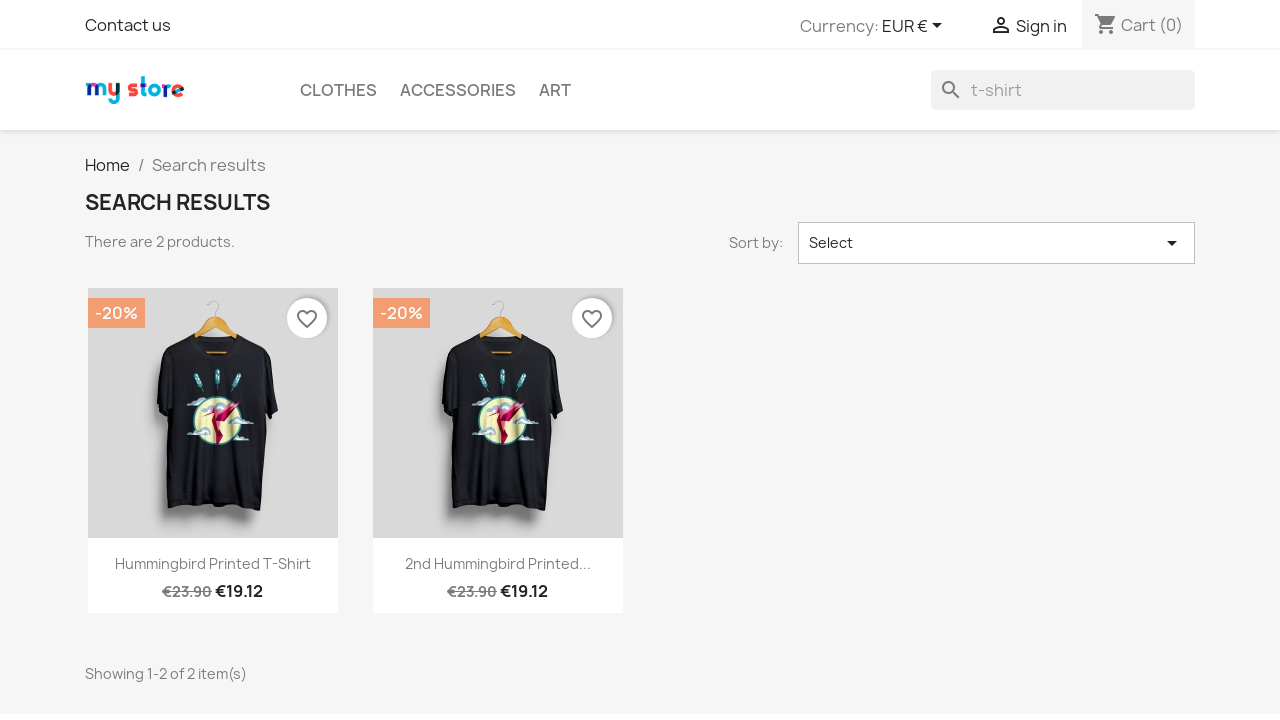